Tests frame switching functionality on jQuery UI draggable demo page by switching into an iframe, reading element text, switching back to default content, and clicking the Download link.

Starting URL: http://jqueryui.com/draggable/

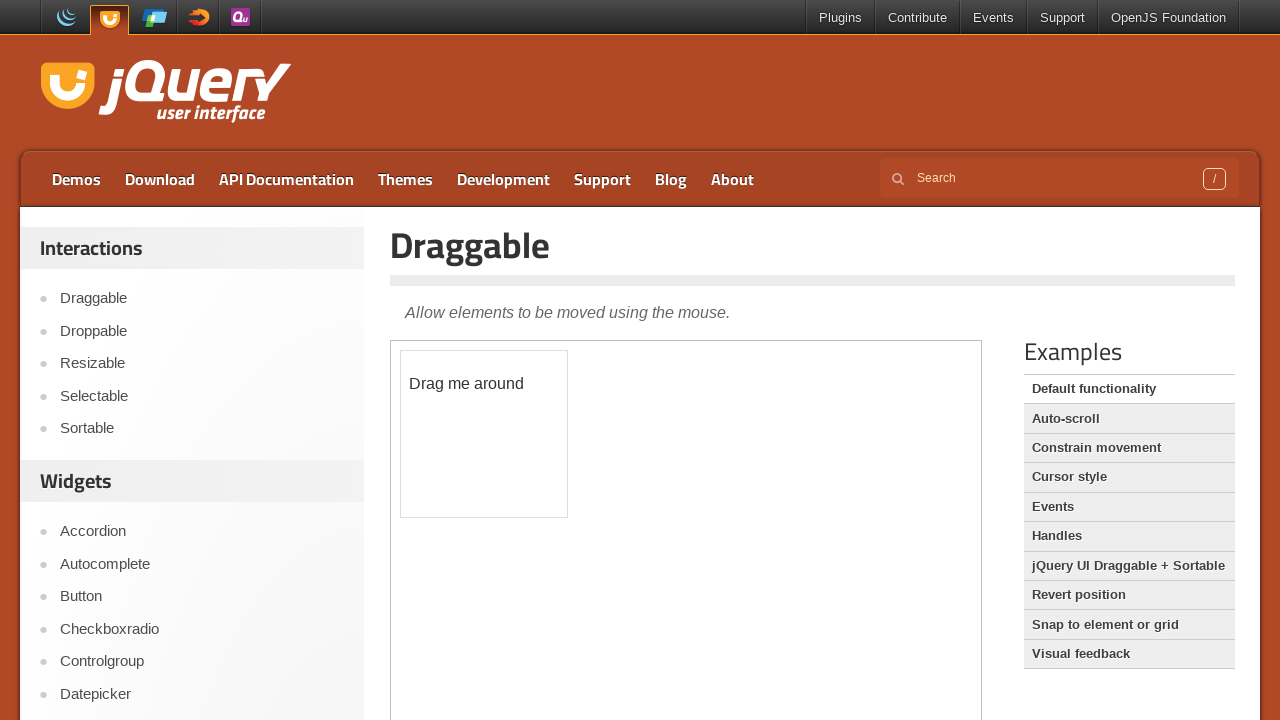

Waited for demo iframe to load
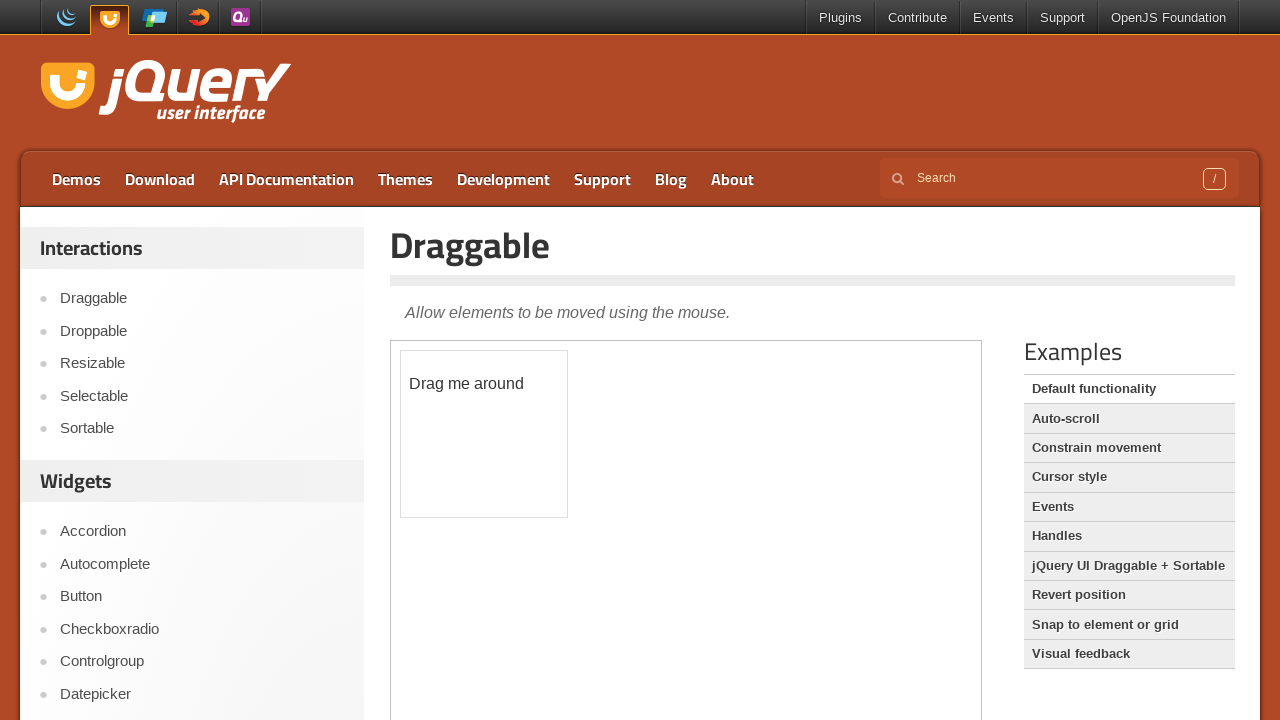

Located iframe with frame_locator
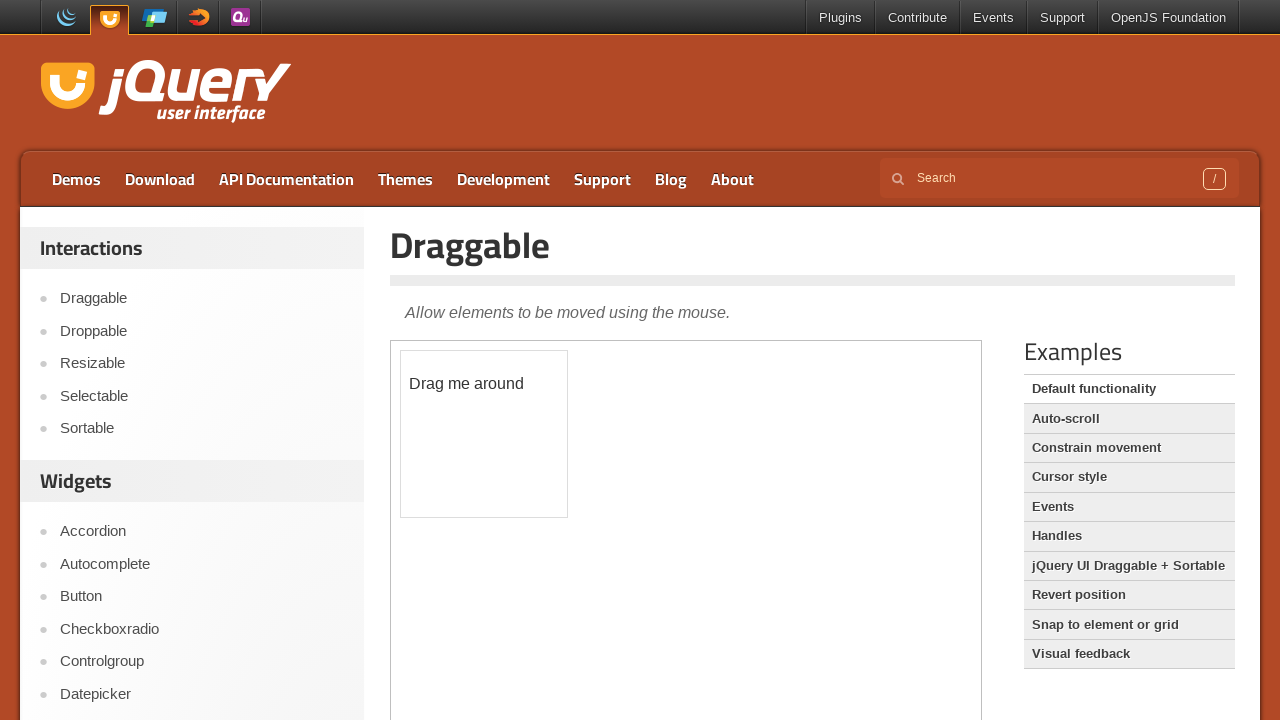

Waited for draggable element to load inside iframe
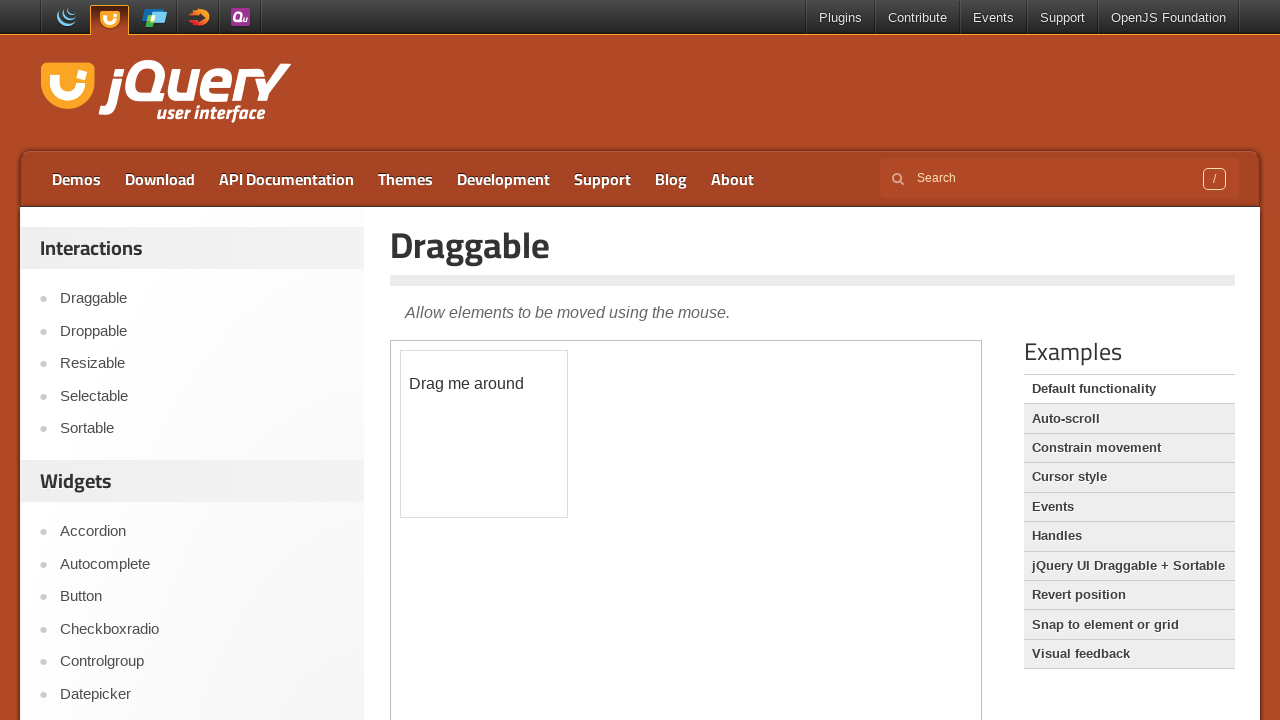

Retrieved draggable element text: 
	Drag me around

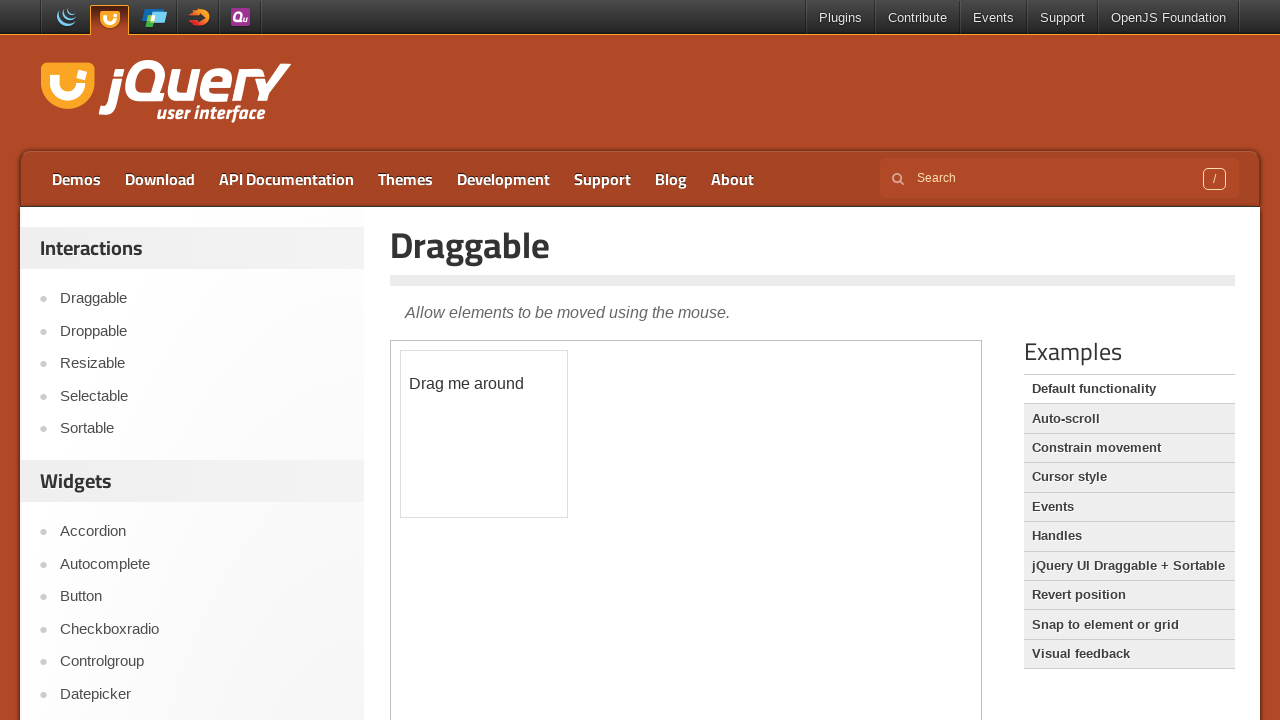

Clicked Download link in main content at (160, 179) on a:has-text('Download')
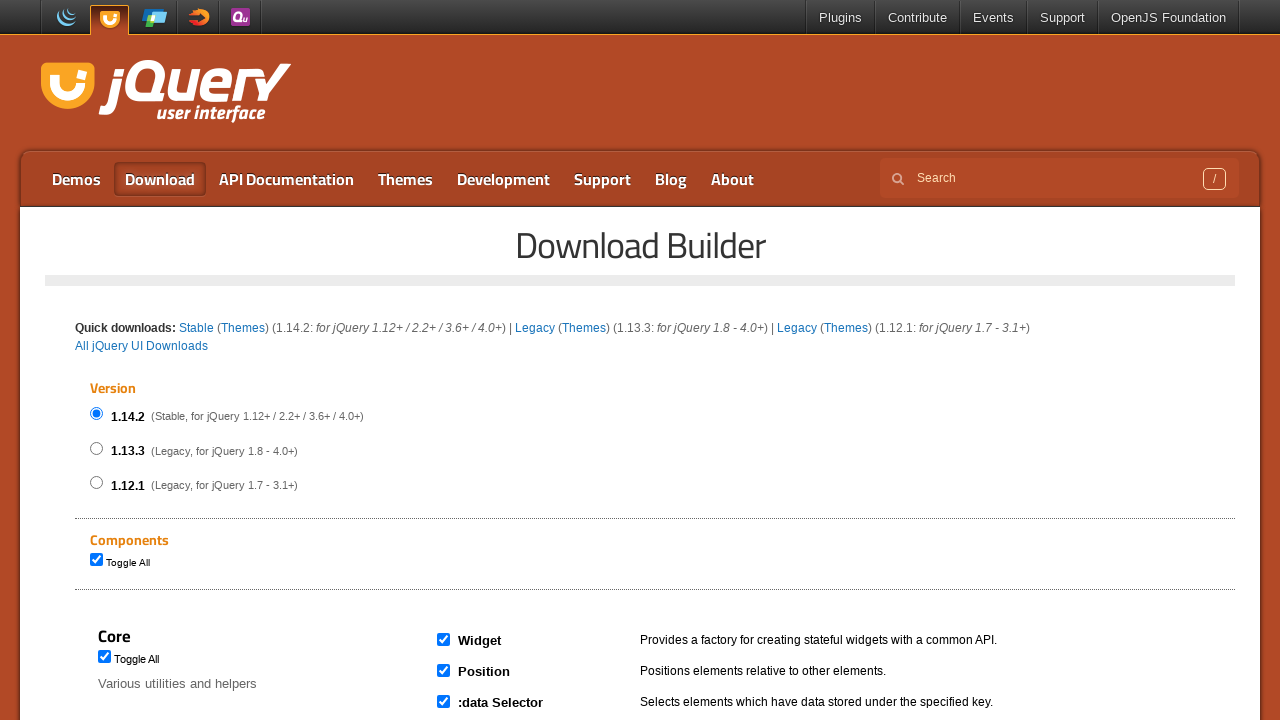

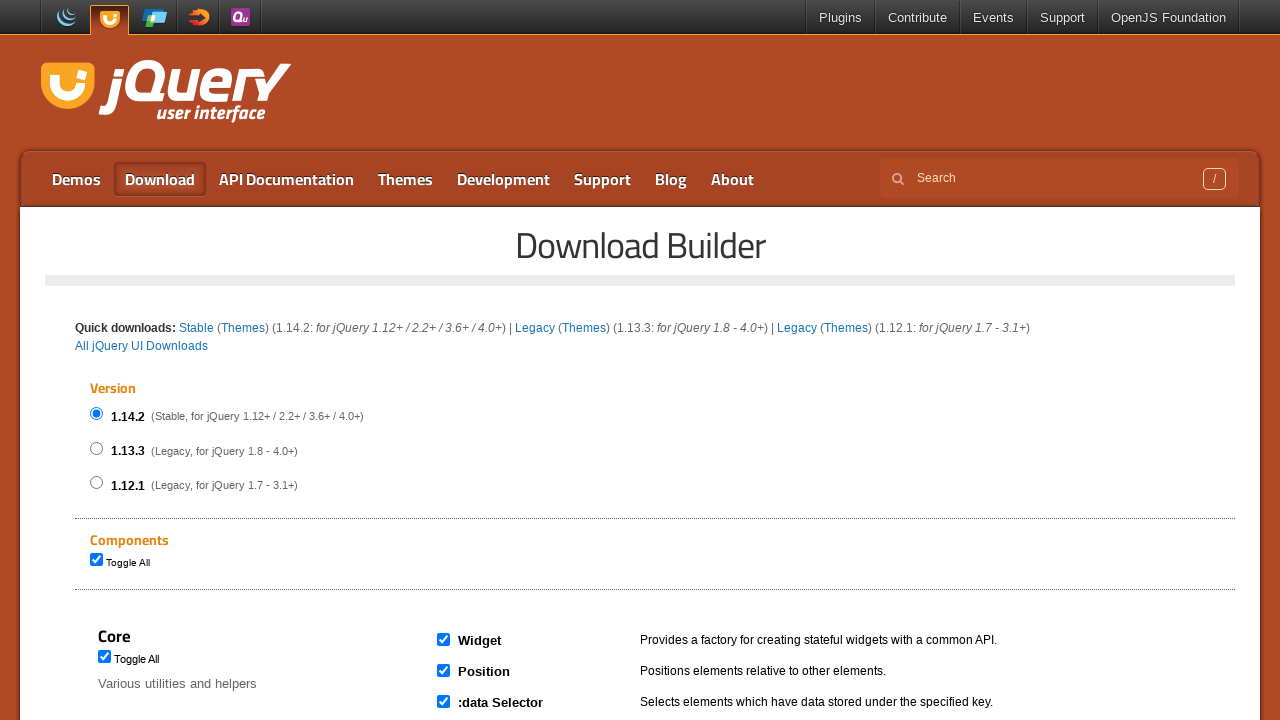